Tests browser window handling by clicking a button that opens a new tab, switching to the new tab to verify content, then switching back to the parent window

Starting URL: https://demoqa.com/browser-windows

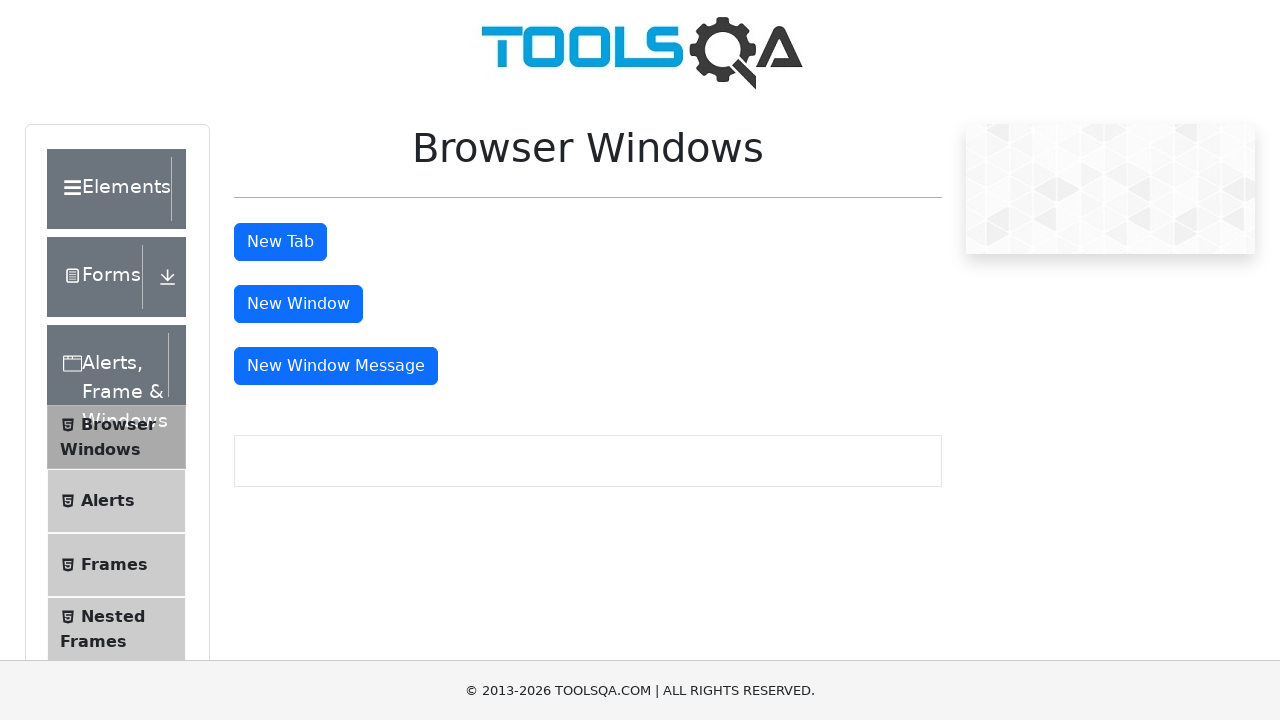

Clicked button to open new tab at (280, 242) on #tabButton
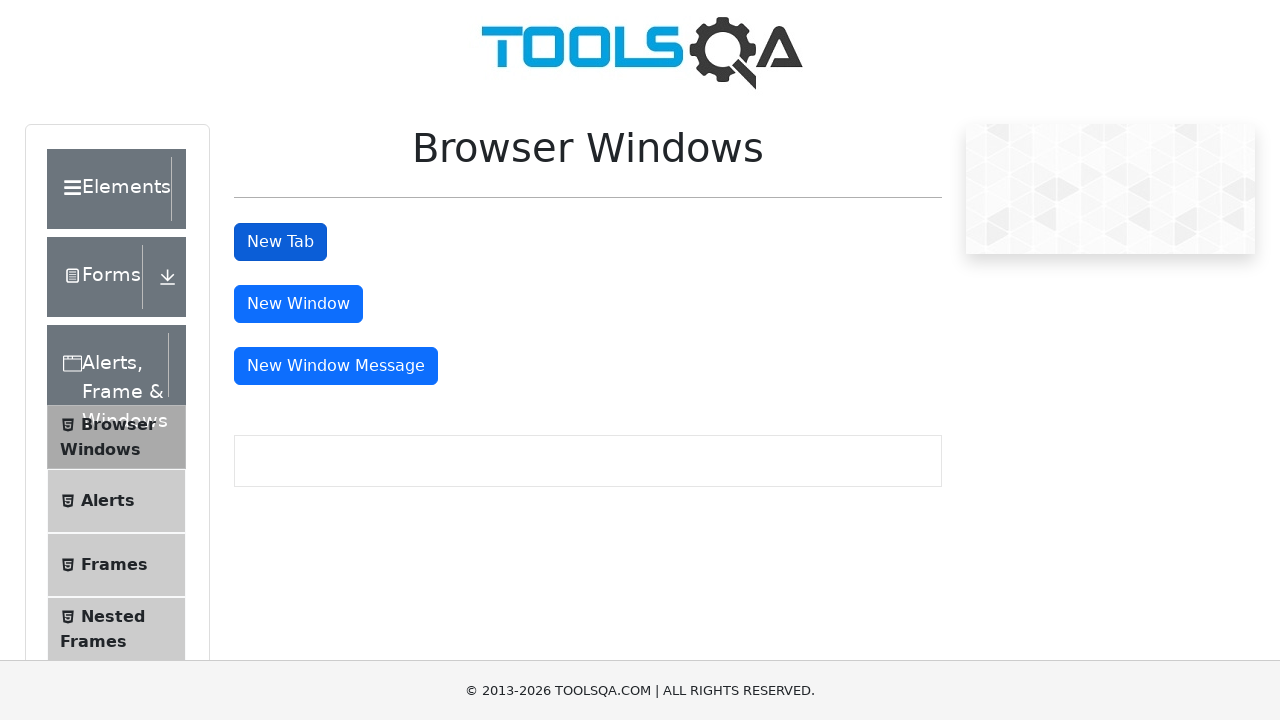

New tab opened and captured
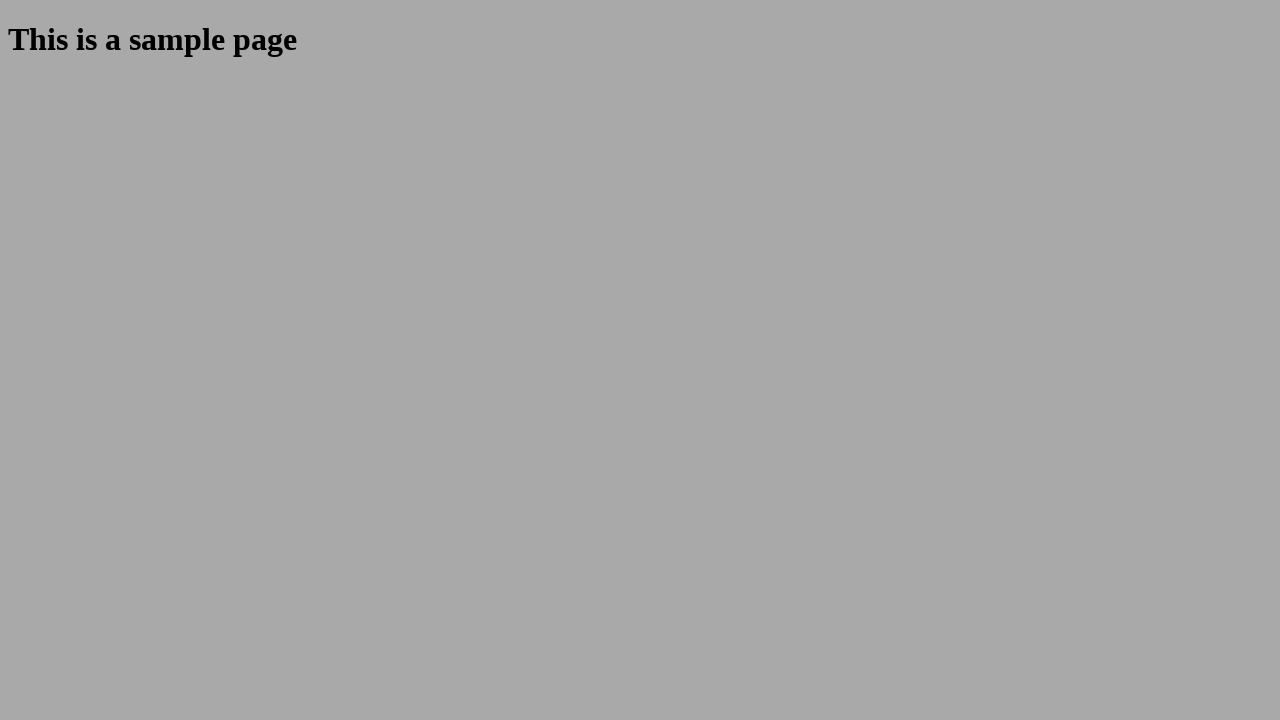

Waited for sample heading to load in new tab
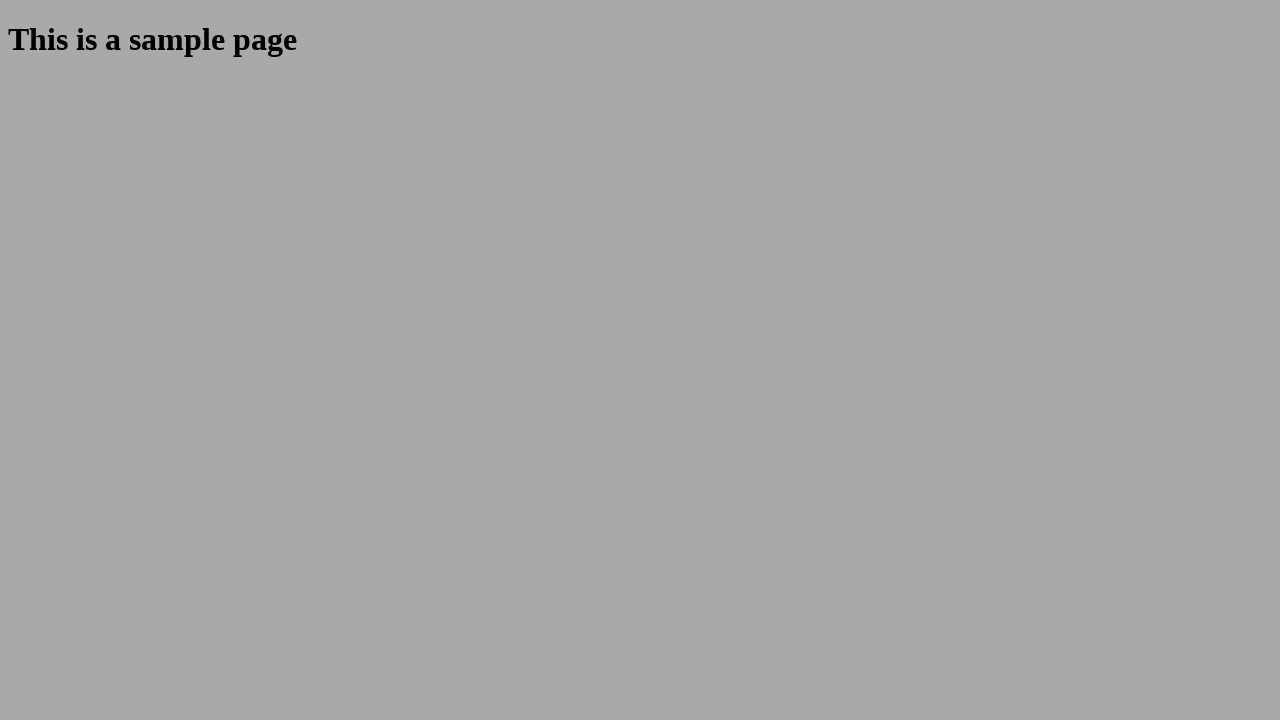

Retrieved heading text from new tab: 'This is a sample page'
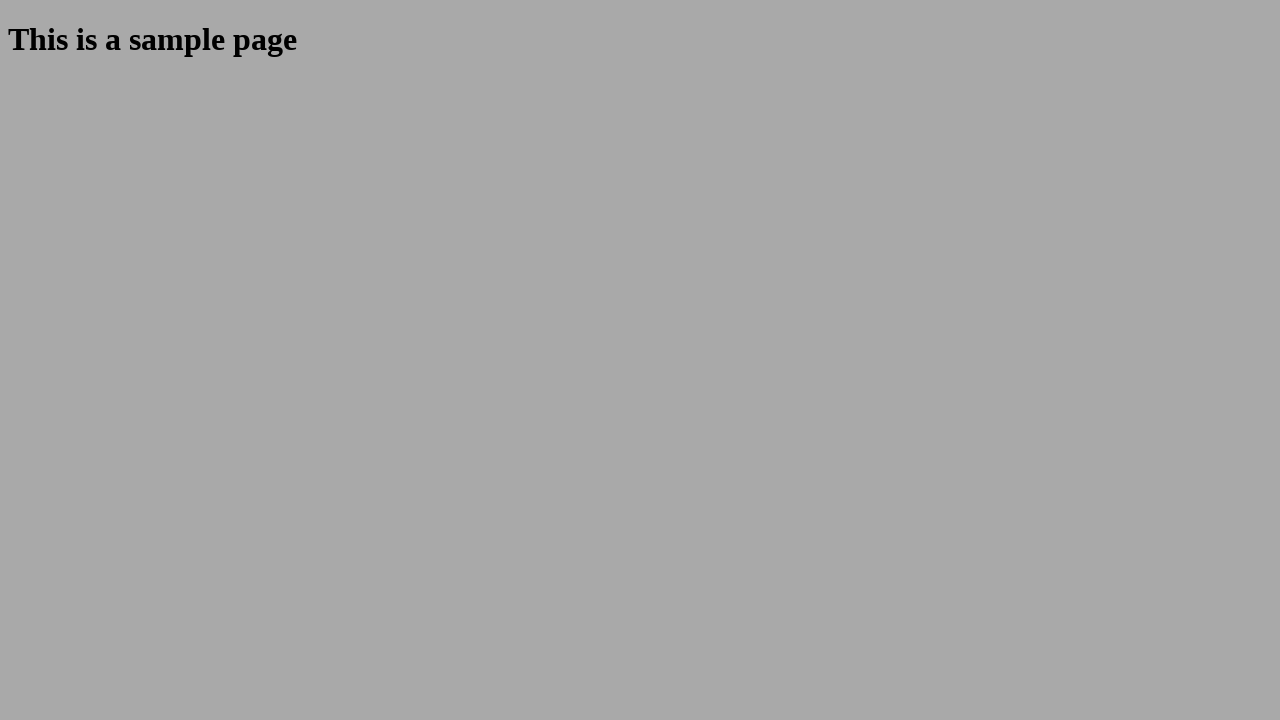

Switched back to original parent window
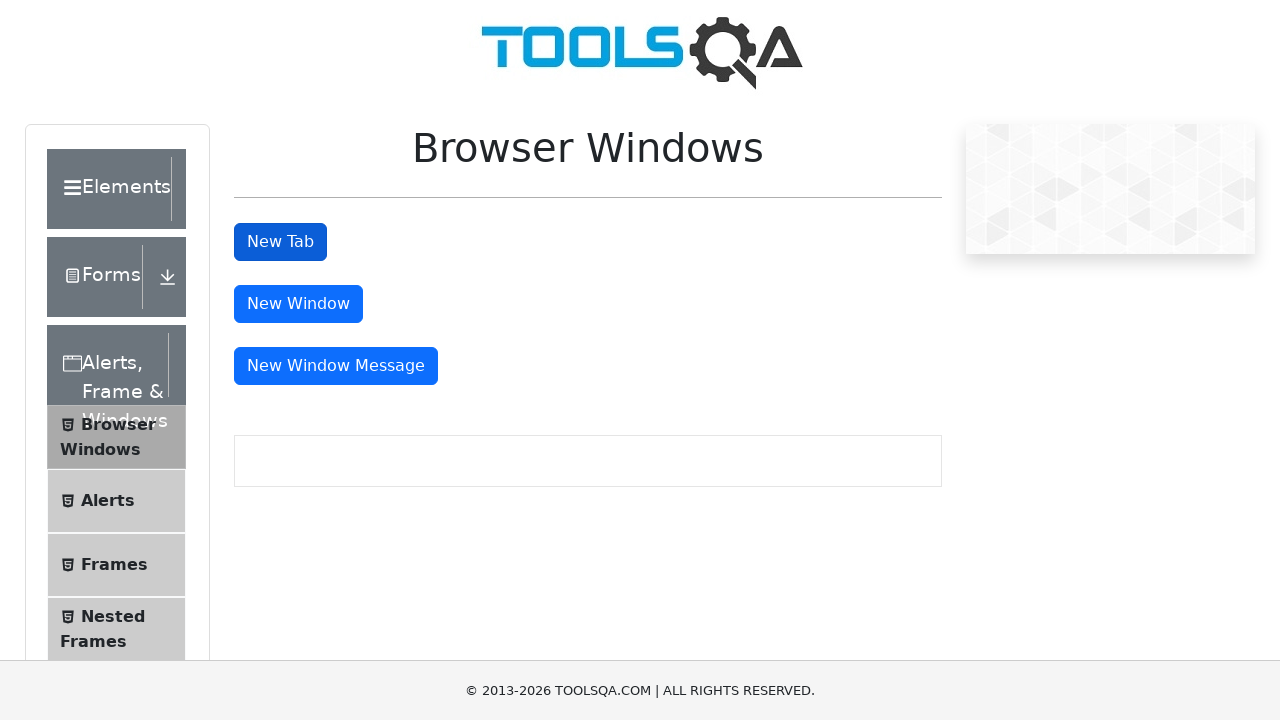

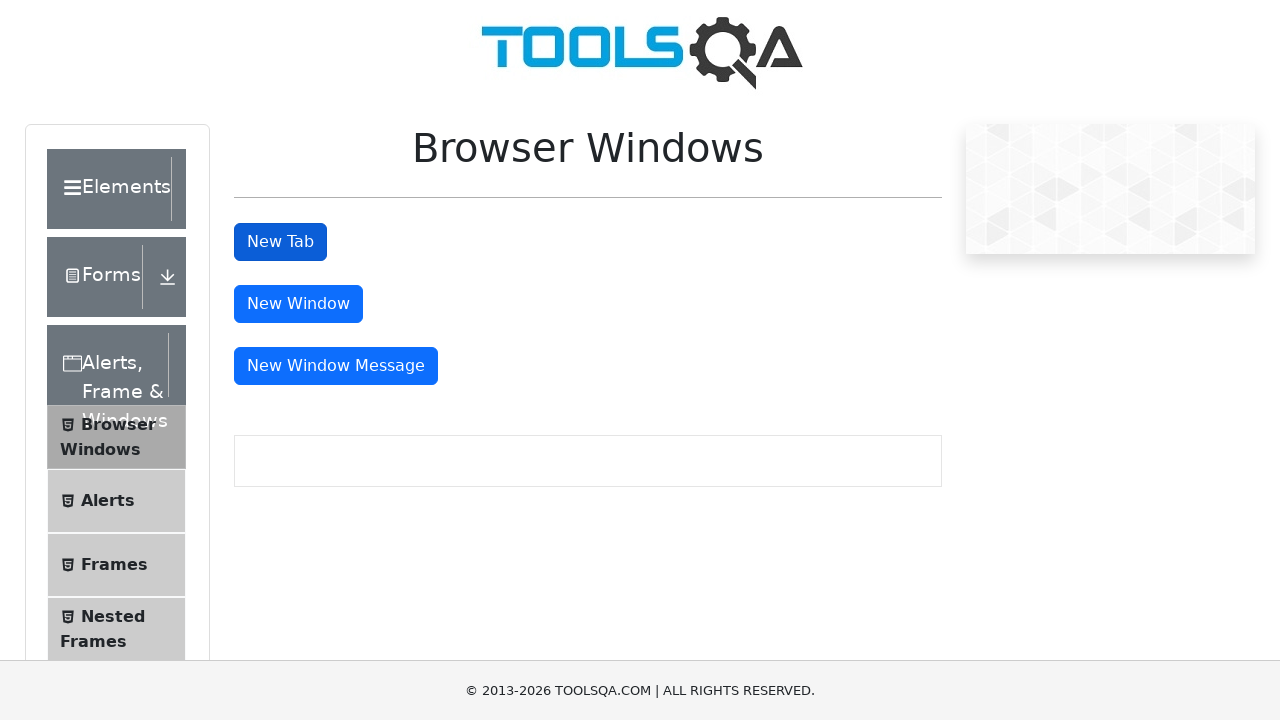